Tests domain availability search on registro.br by entering a domain name and submitting the search form

Starting URL: https://registro.br/

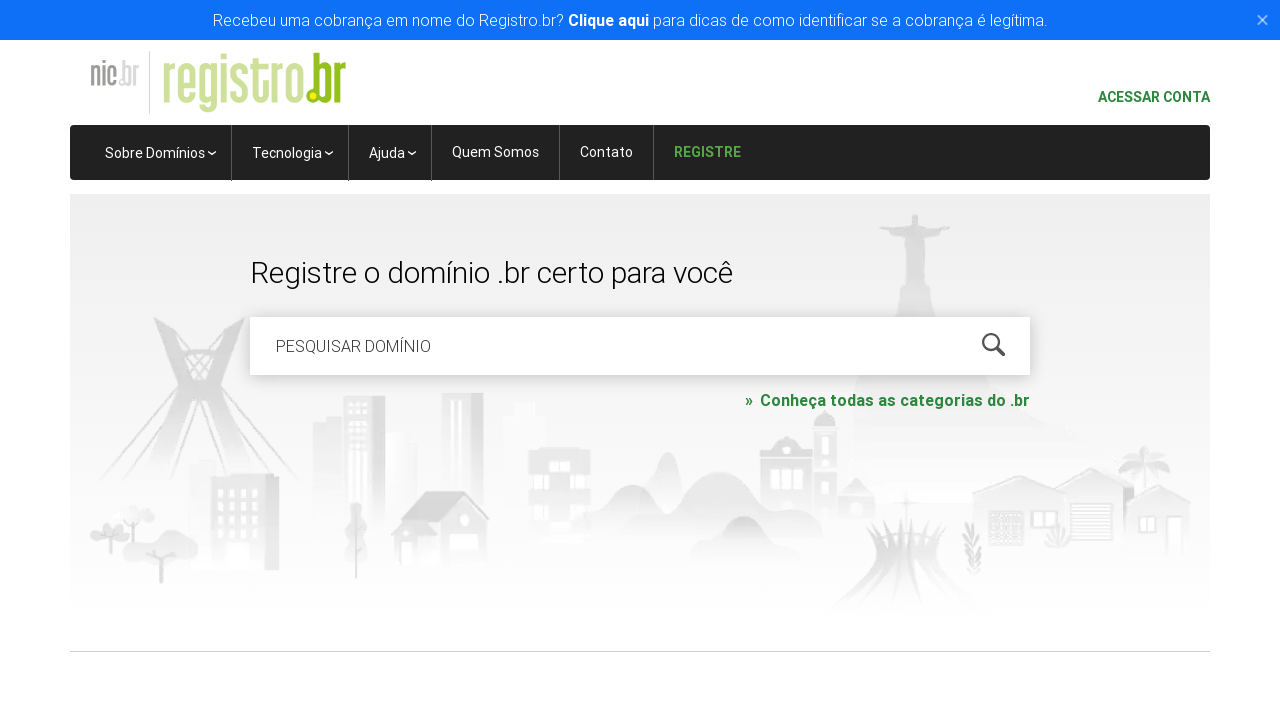

Cleared the domain search field on #is-avail-field
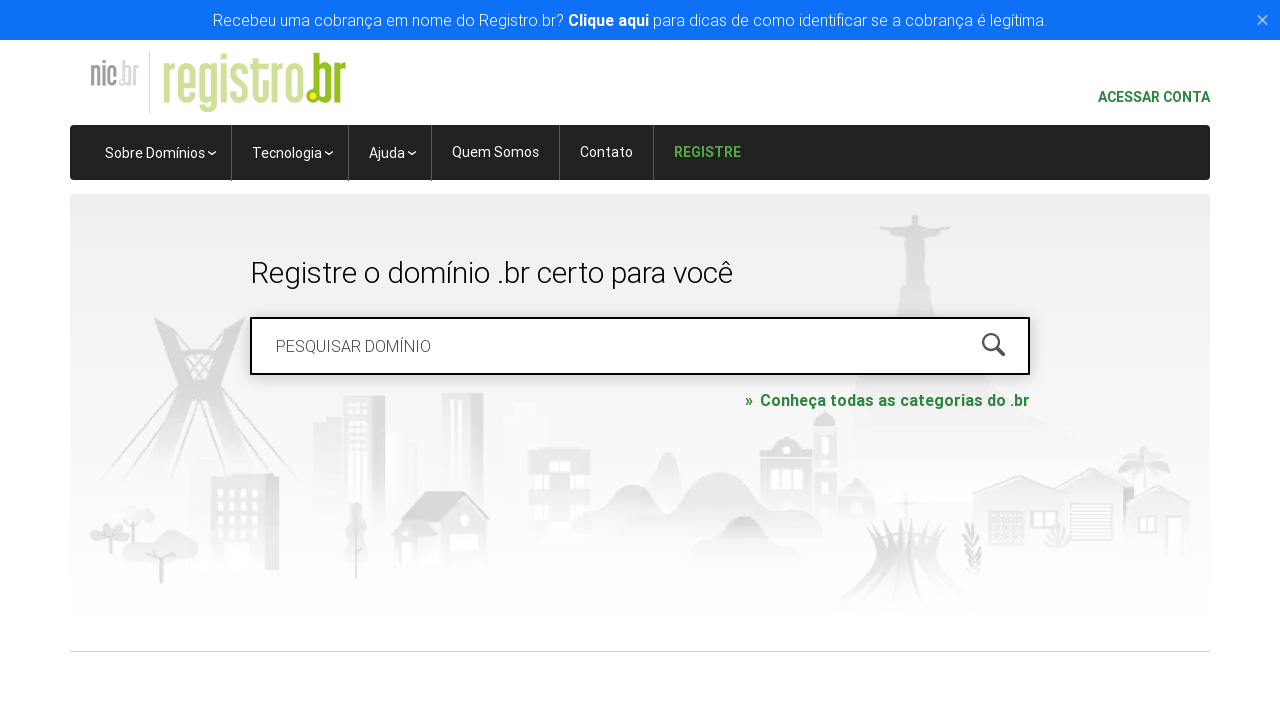

Entered domain name 'roboscompython.com.br' in search field on #is-avail-field
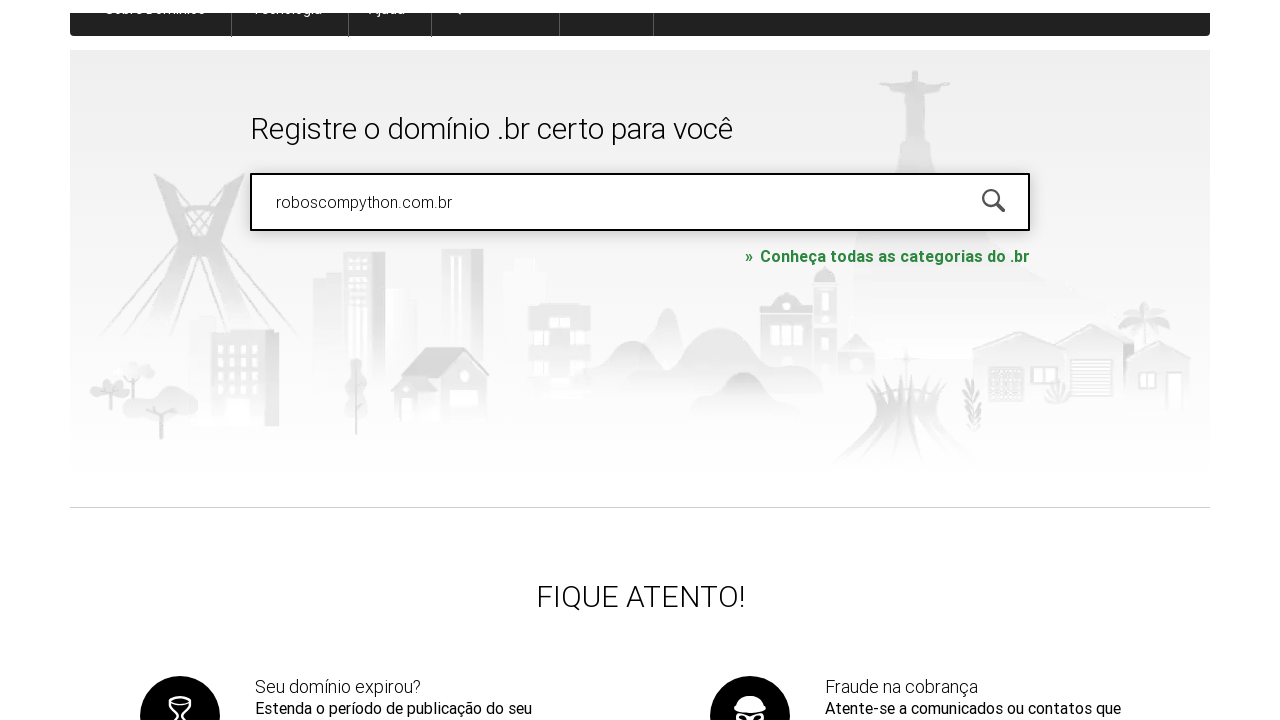

Submitted domain search form by pressing Enter on #is-avail-field
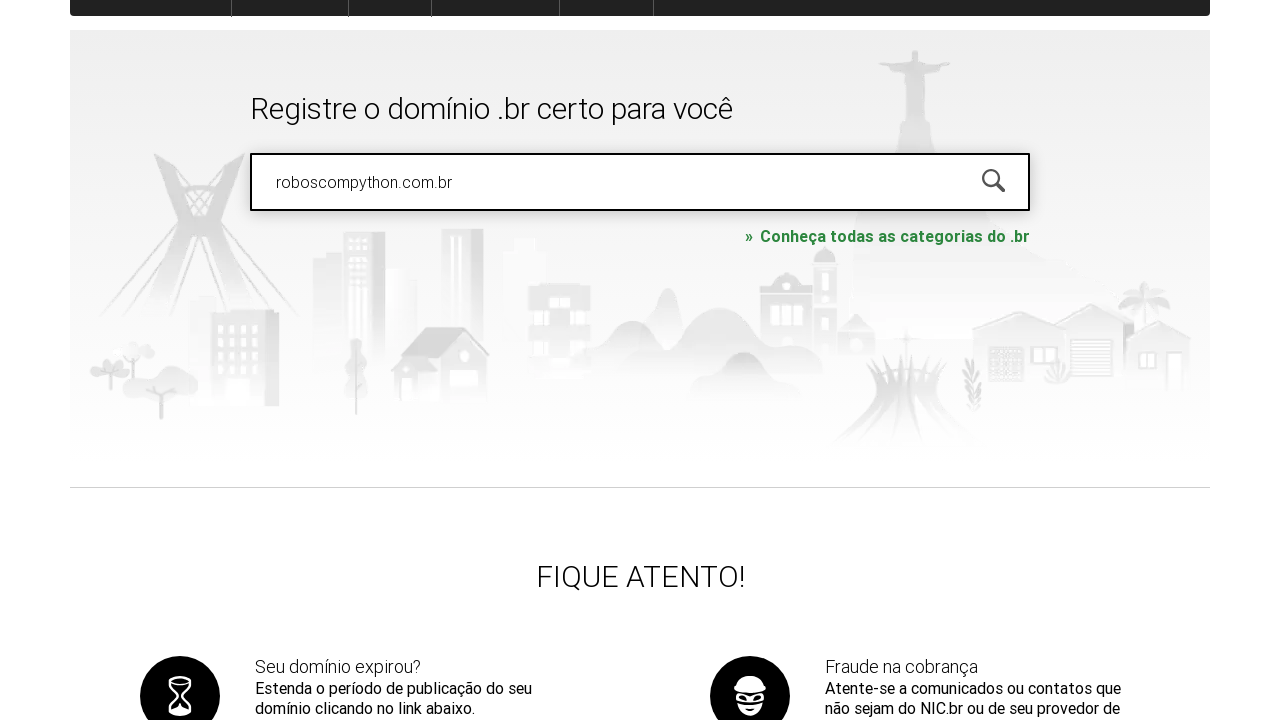

Waited 8 seconds for search results to load
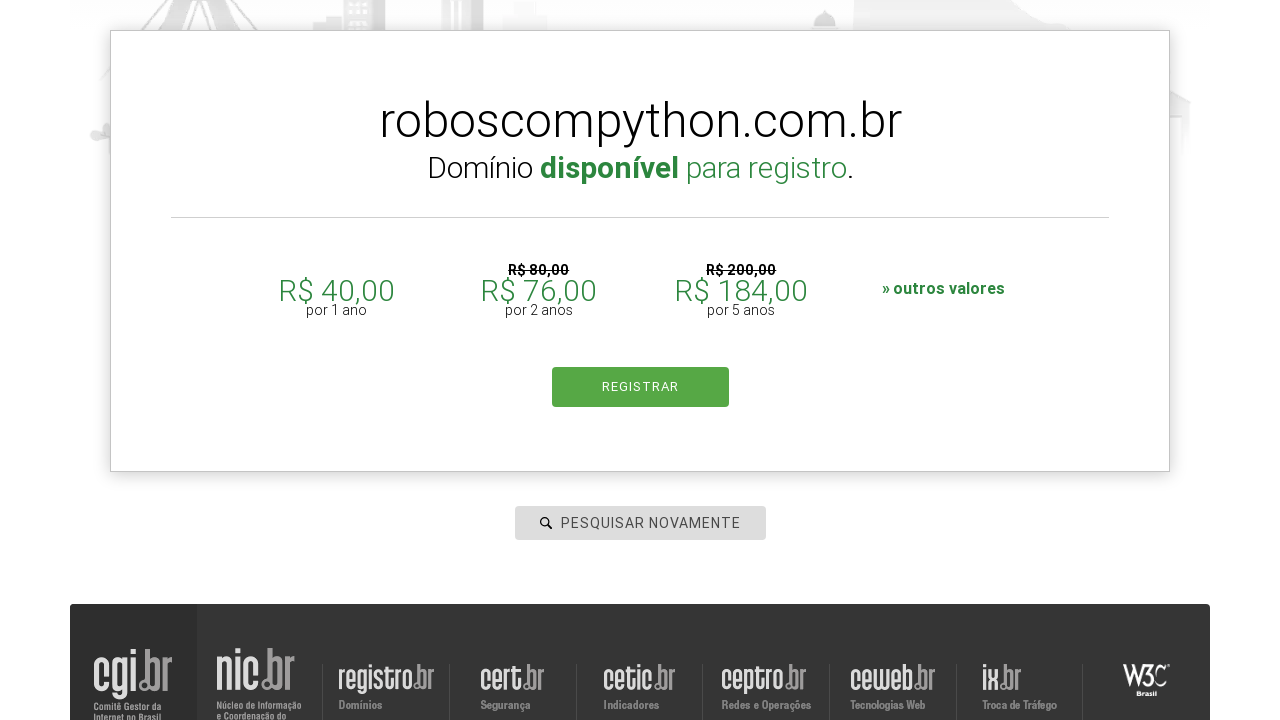

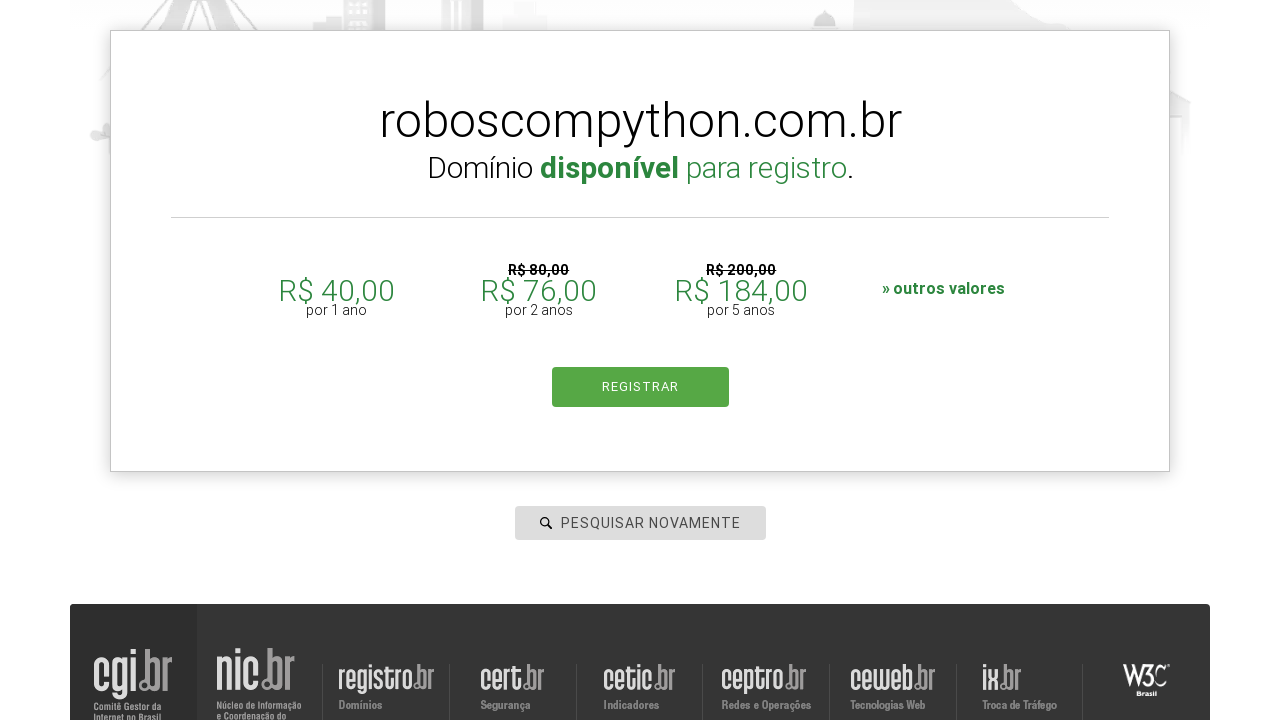